Tests checkbox functionality by finding all checkboxes on the page and verifying their checked/selected states using different approaches (attribute lookup and is_selected method).

Starting URL: http://the-internet.herokuapp.com/checkboxes

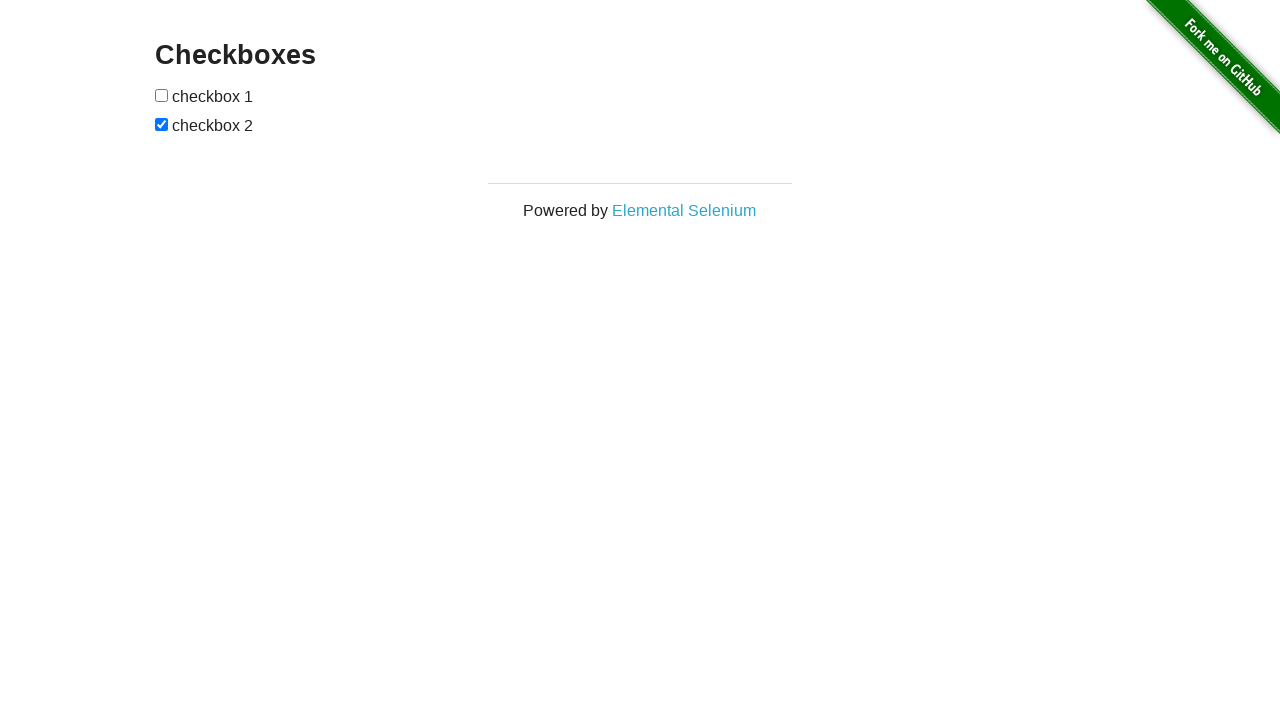

Located all checkboxes on the page using input[type='checkbox'] selector
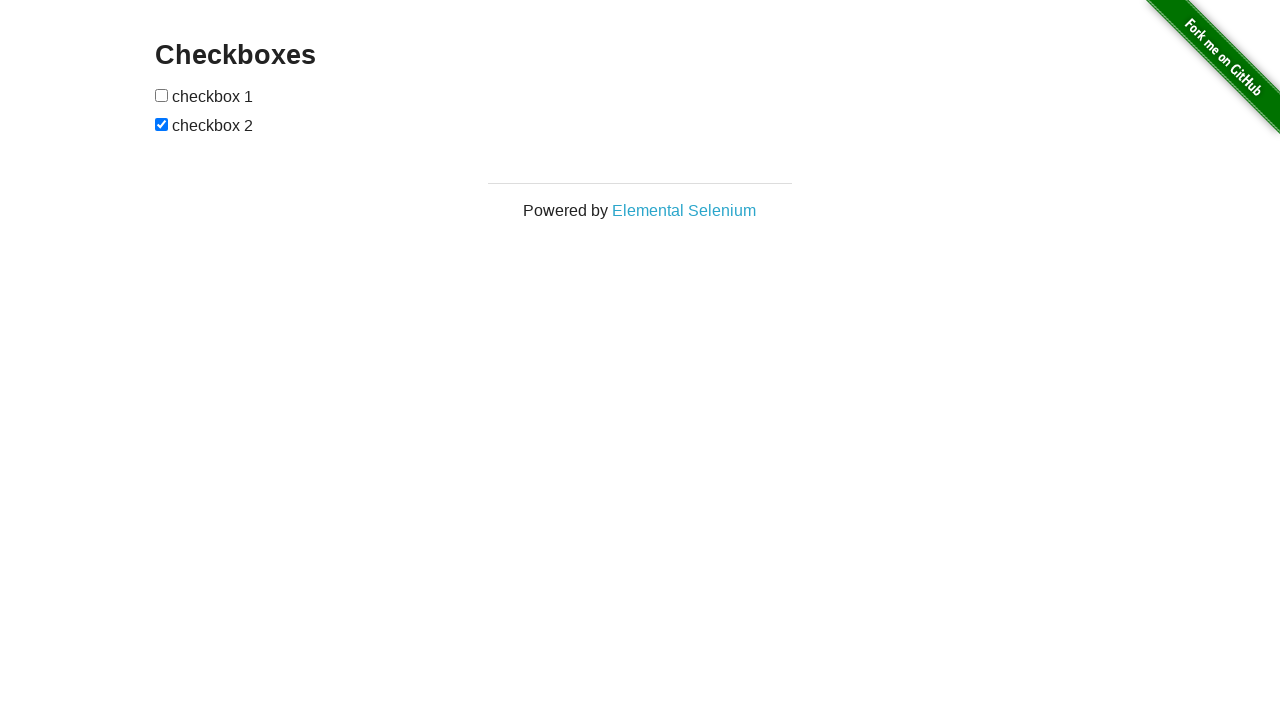

Waited for checkboxes to be visible
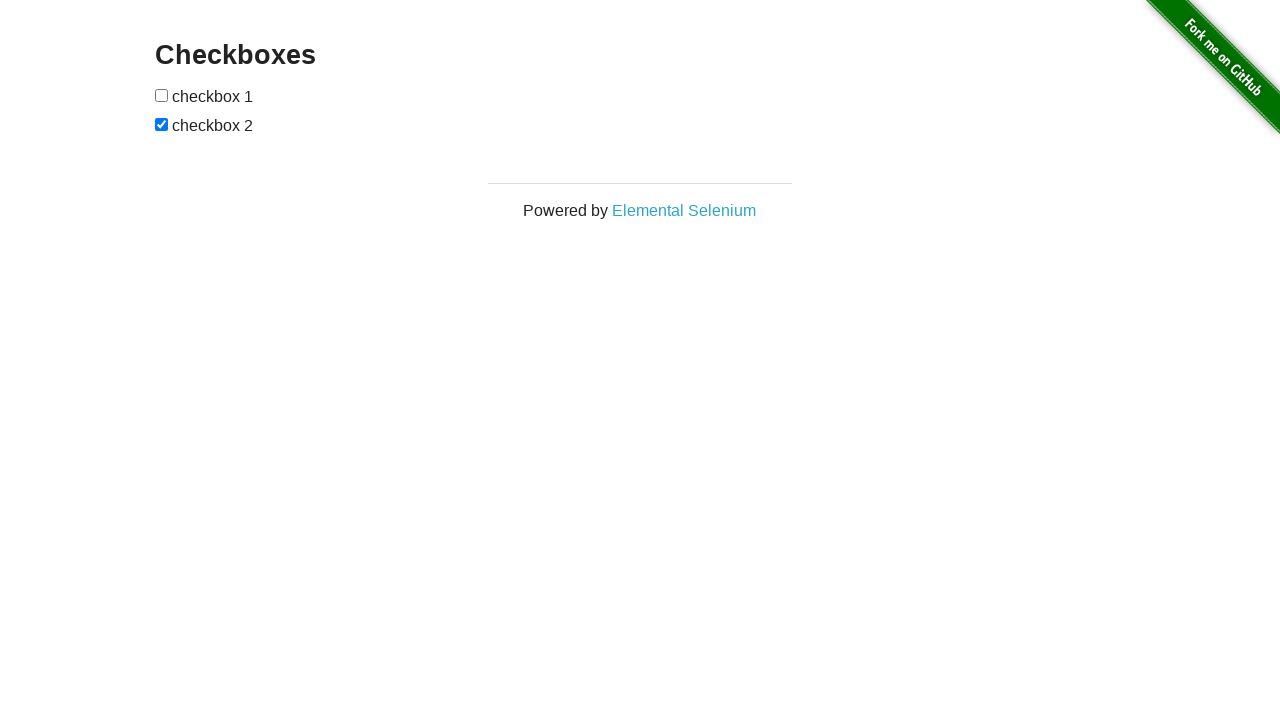

Verified that the second checkbox (index 1) is checked
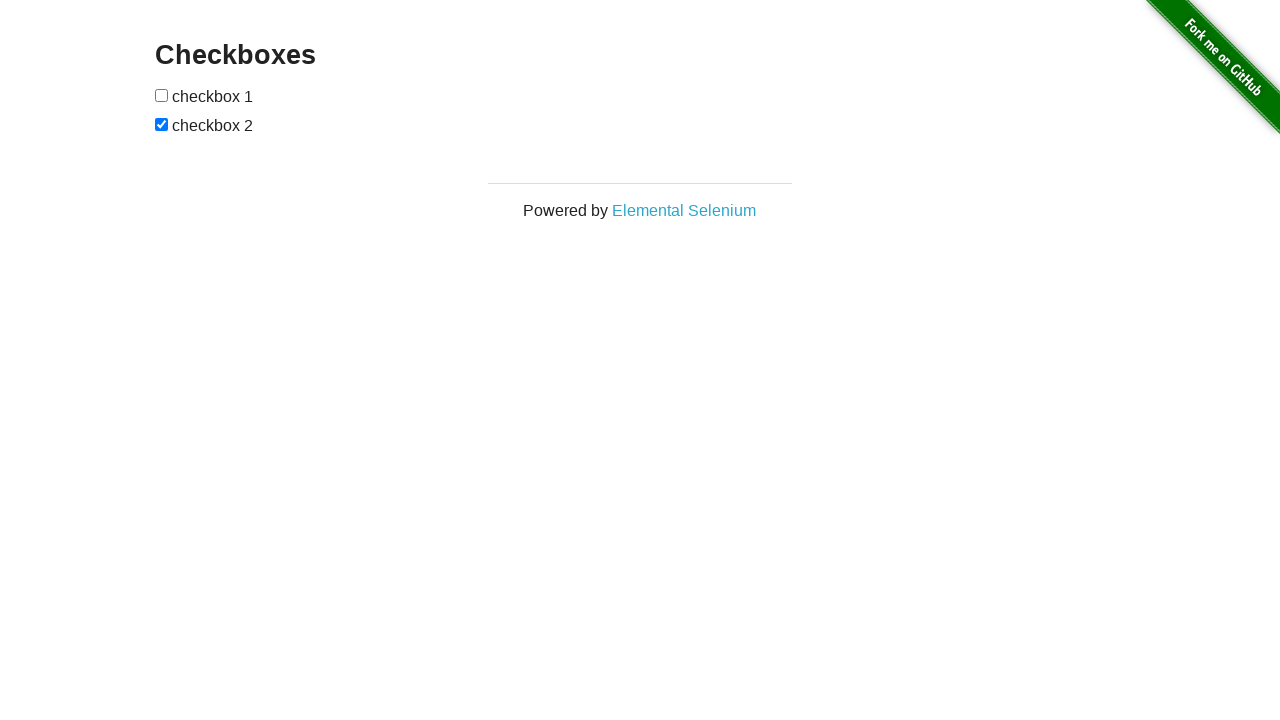

Verified that the first checkbox (index 0) is not checked
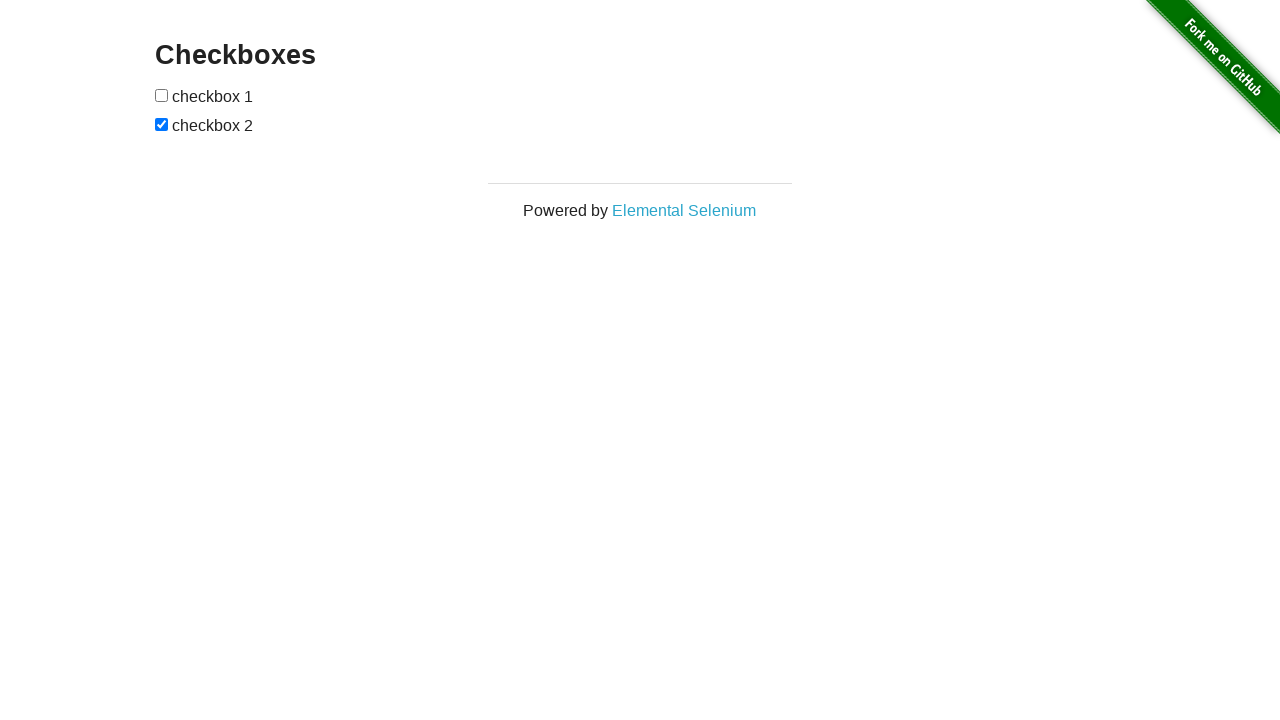

Clicked the first checkbox (index 0) to check it at (162, 95) on input[type="checkbox"] >> nth=0
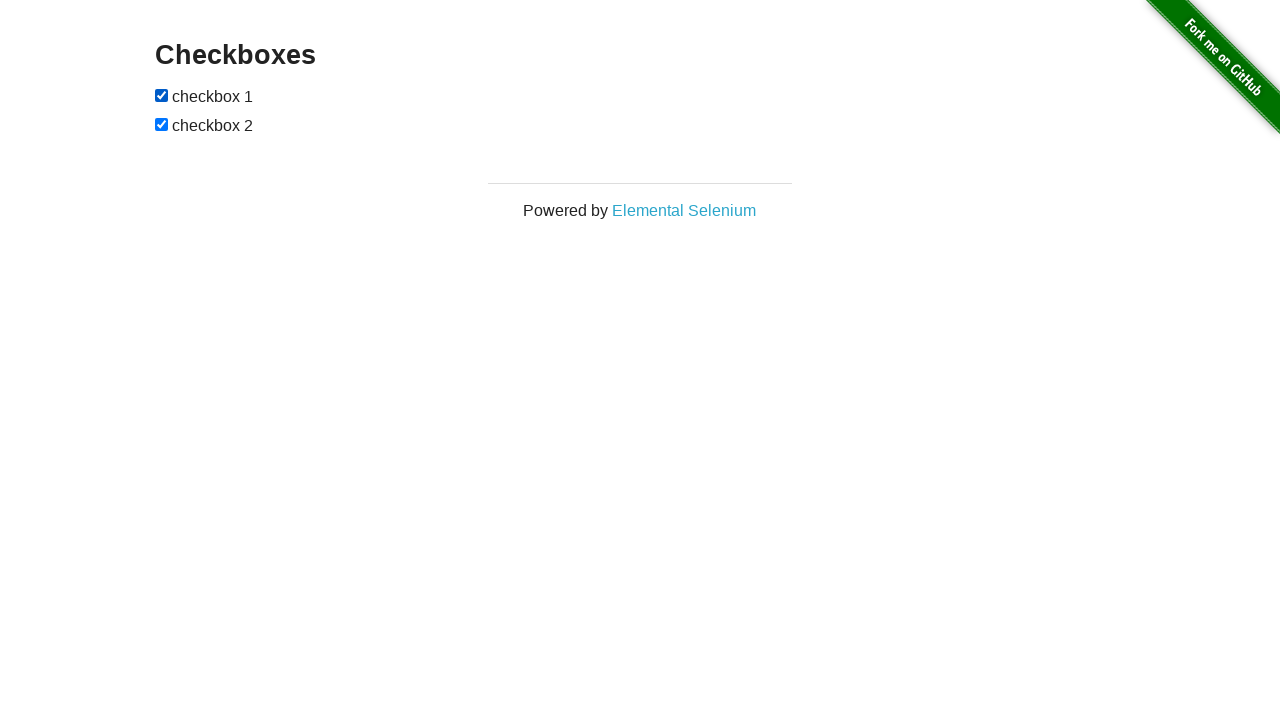

Verified that the first checkbox is now checked after clicking
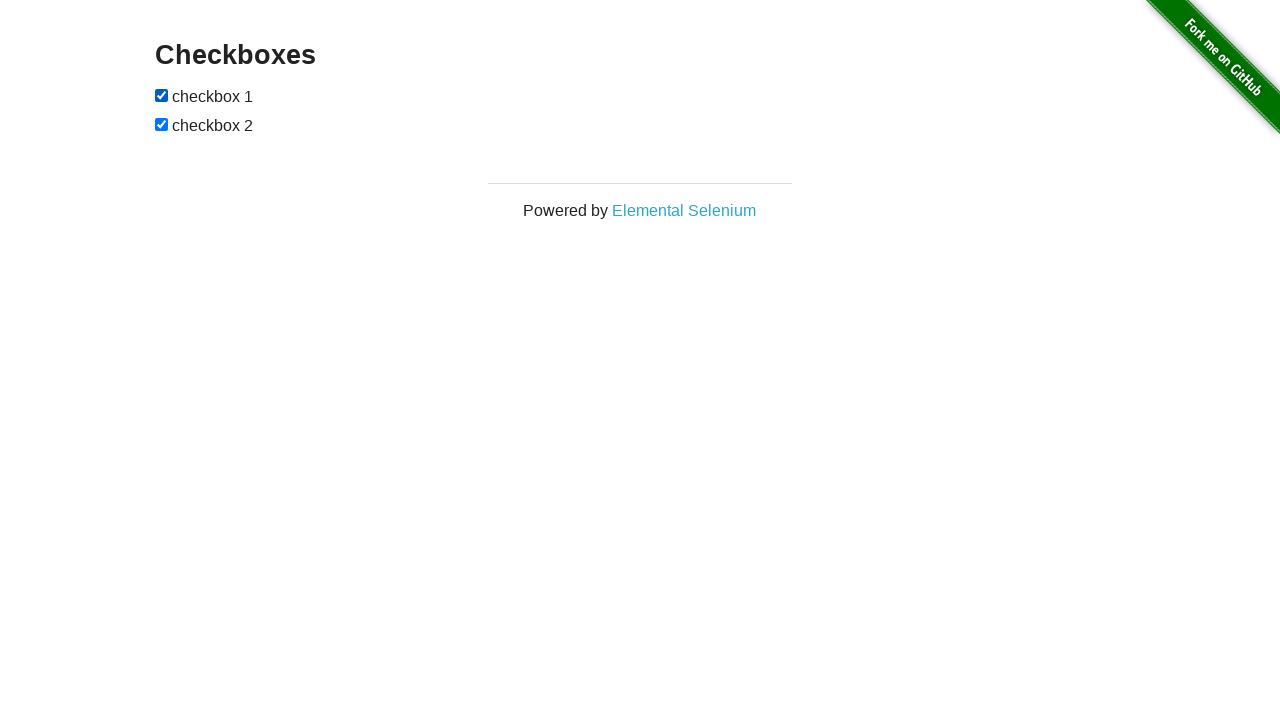

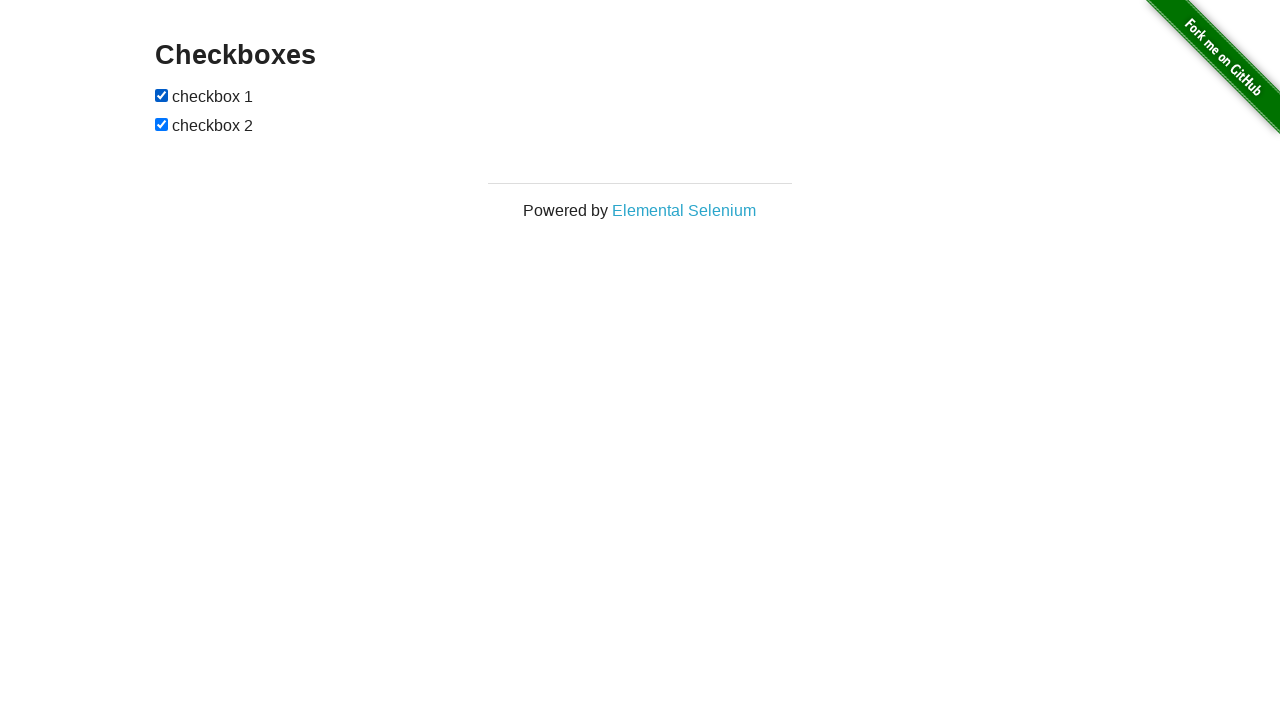